Tests the autocomplete functionality by typing text and selecting an option with keyboard navigation

Starting URL: https://jqueryui.com/

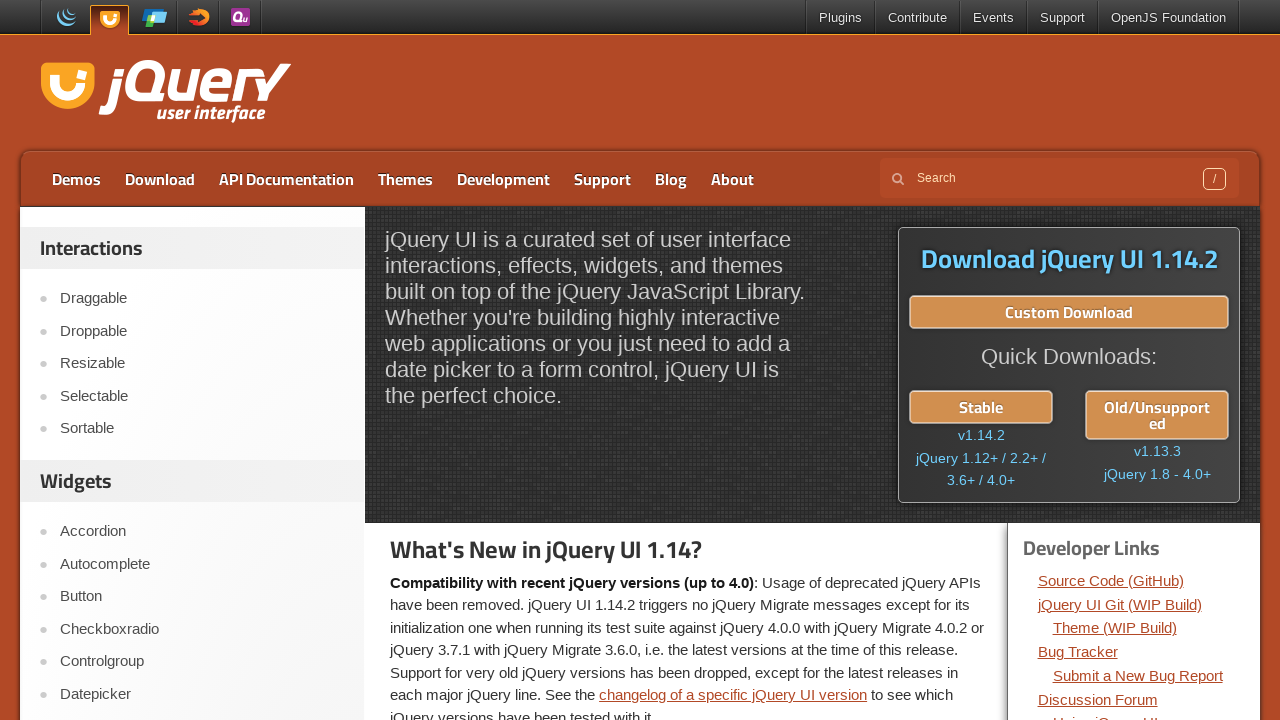

Clicked on Autocomplete link at (202, 564) on text=Autocomplete
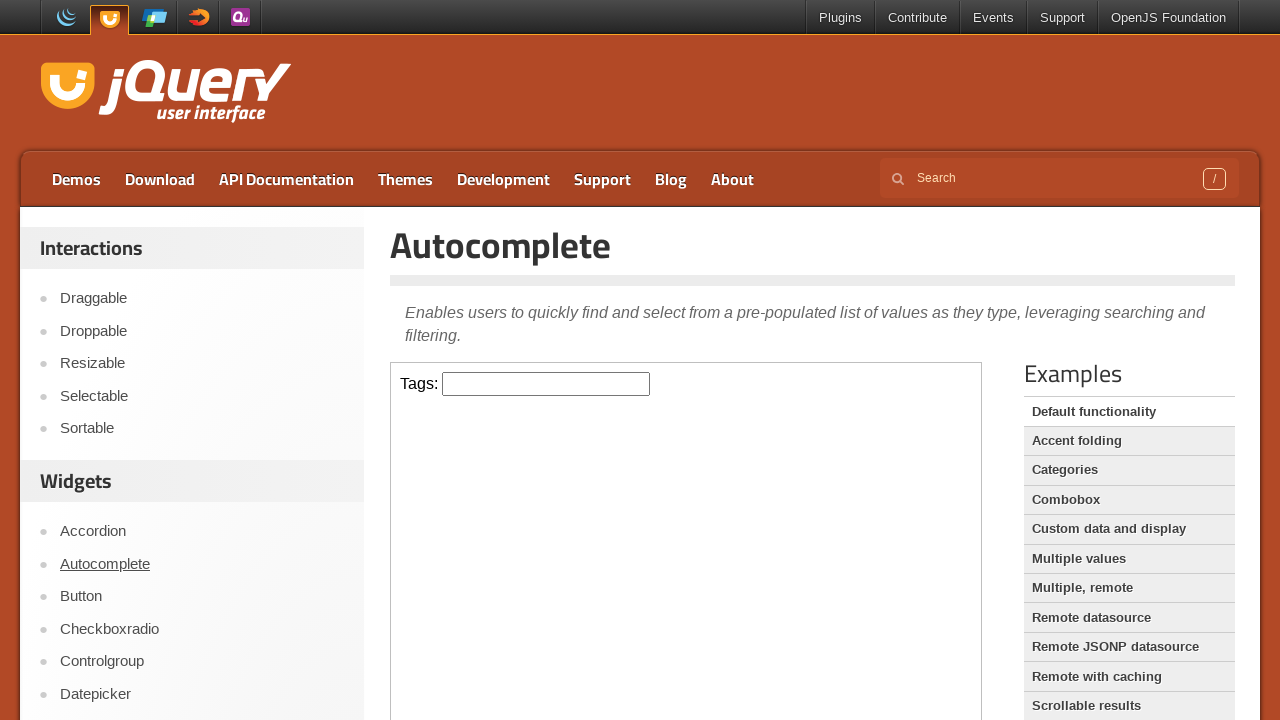

Located demo iframe
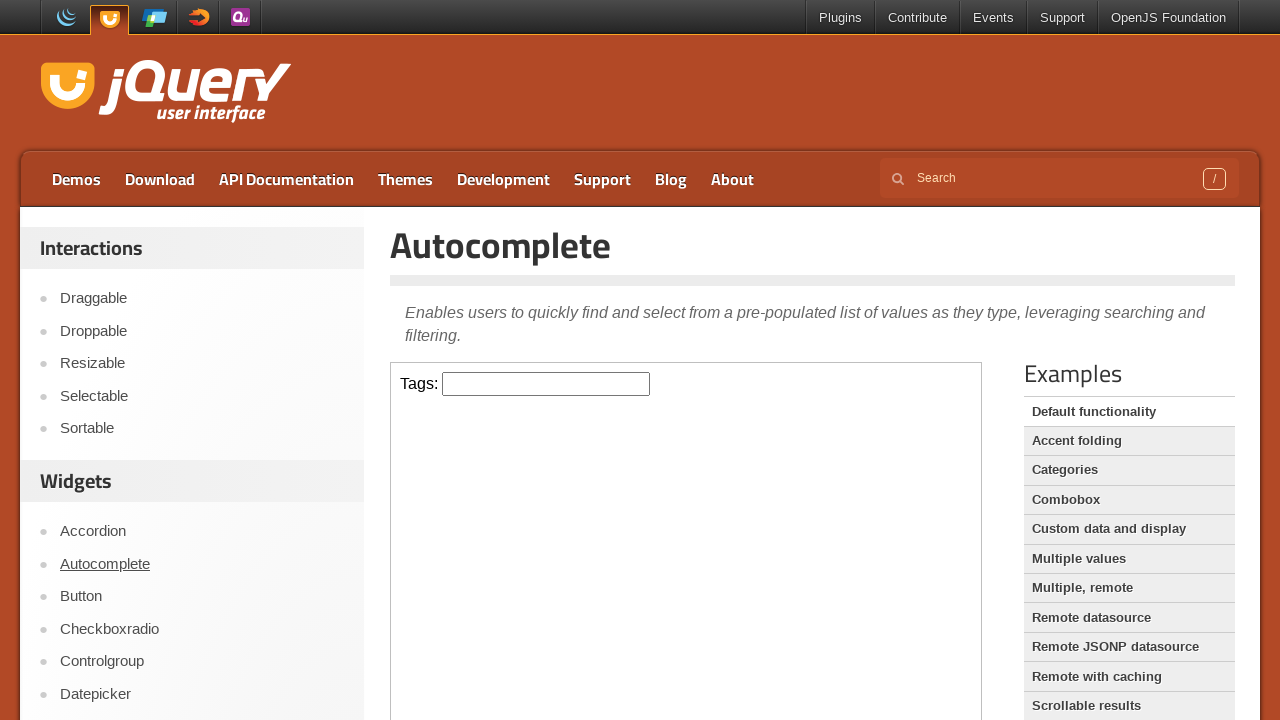

Typed 'a' in autocomplete field on .demo-frame >> internal:control=enter-frame >> .ui-autocomplete-input
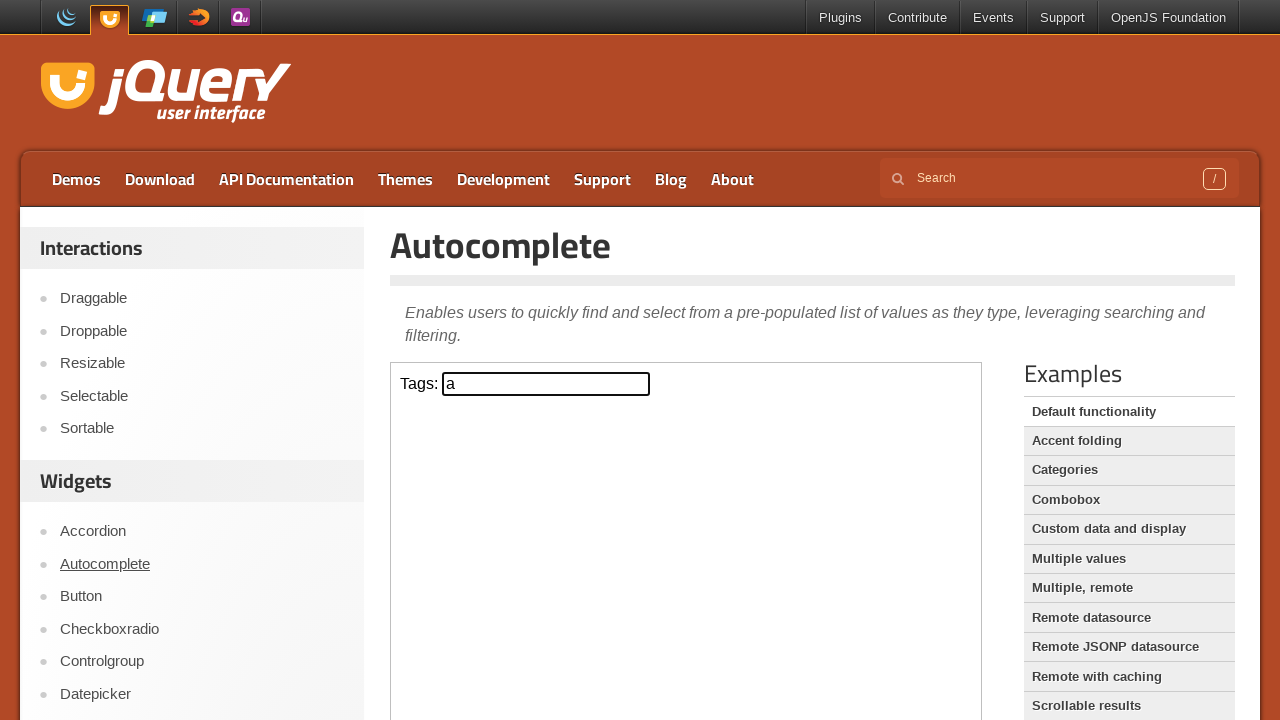

Pressed ArrowDown key to navigate autocomplete options
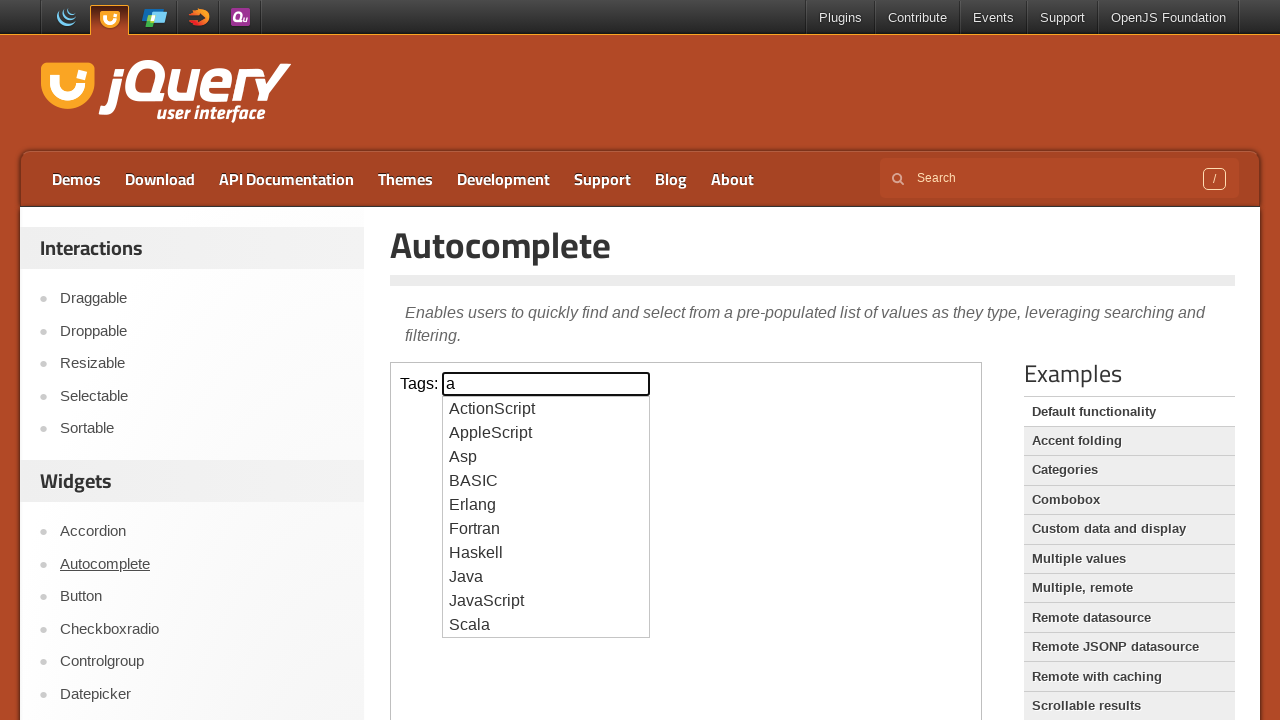

Pressed ArrowDown key again to move to next option
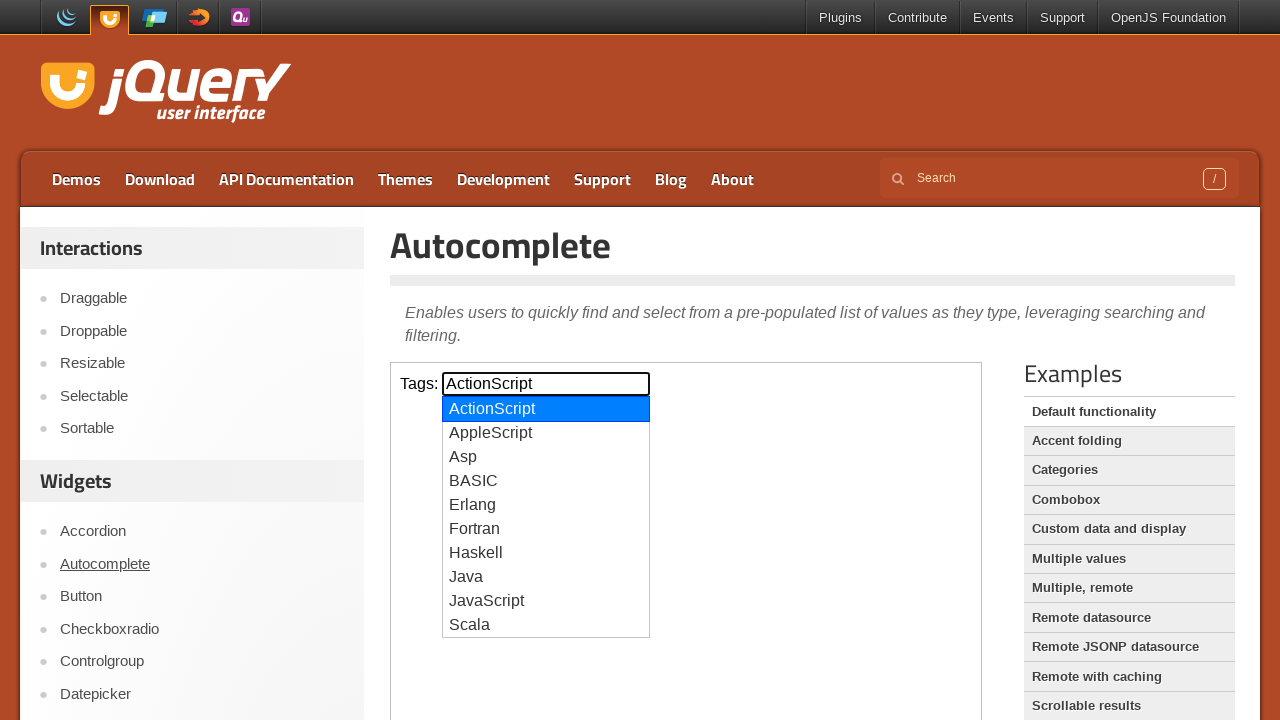

Pressed Enter key to select autocomplete option
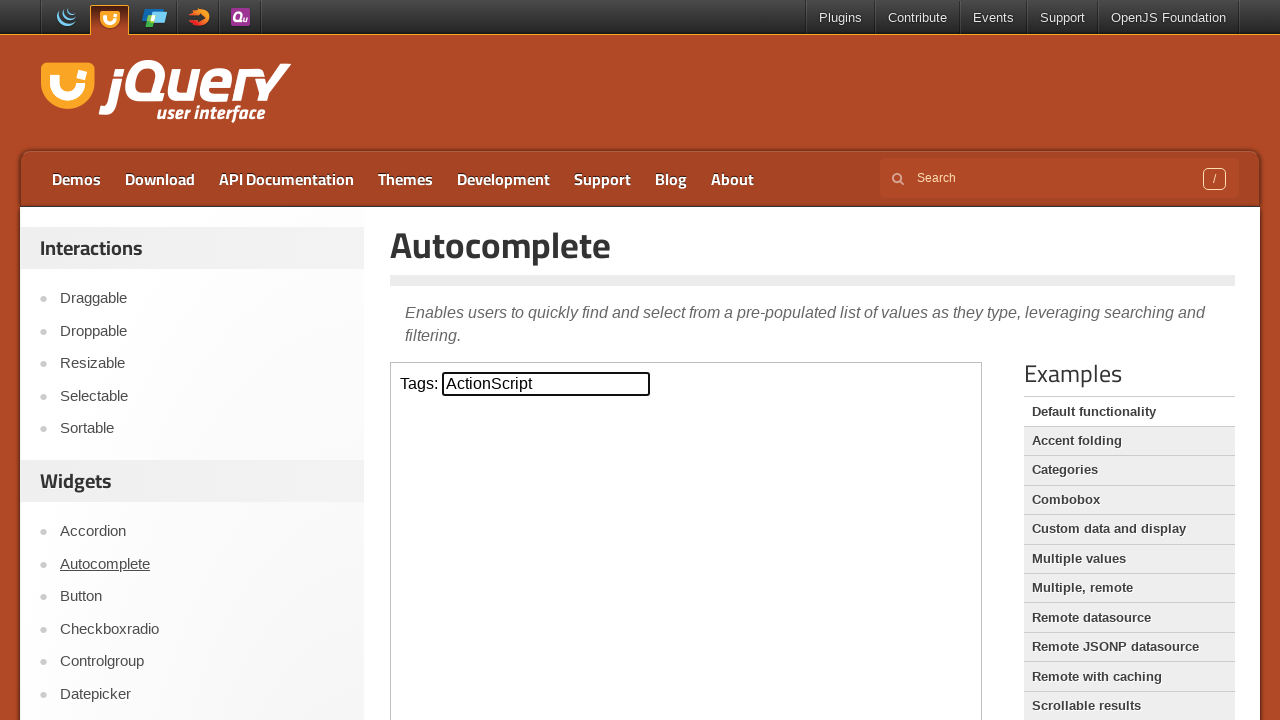

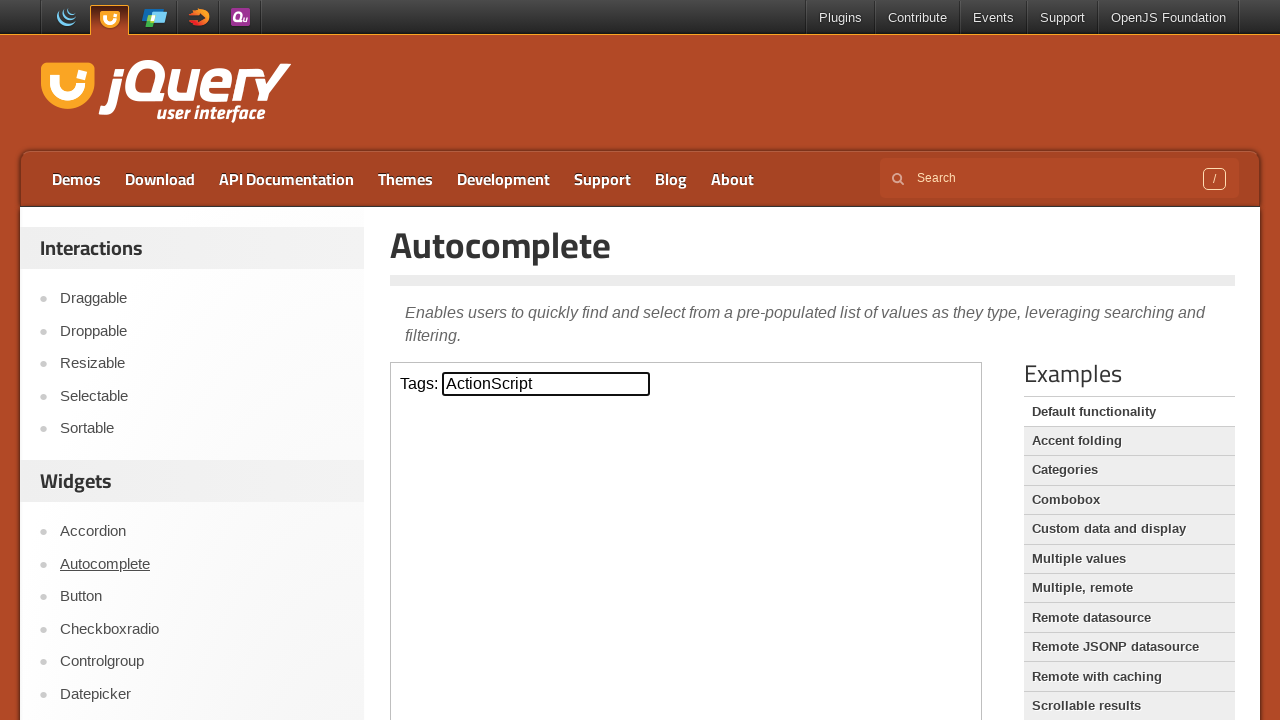